Tests dropdown selection by selecting an option using its value attribute '1'

Starting URL: https://the-internet.herokuapp.com/dropdown

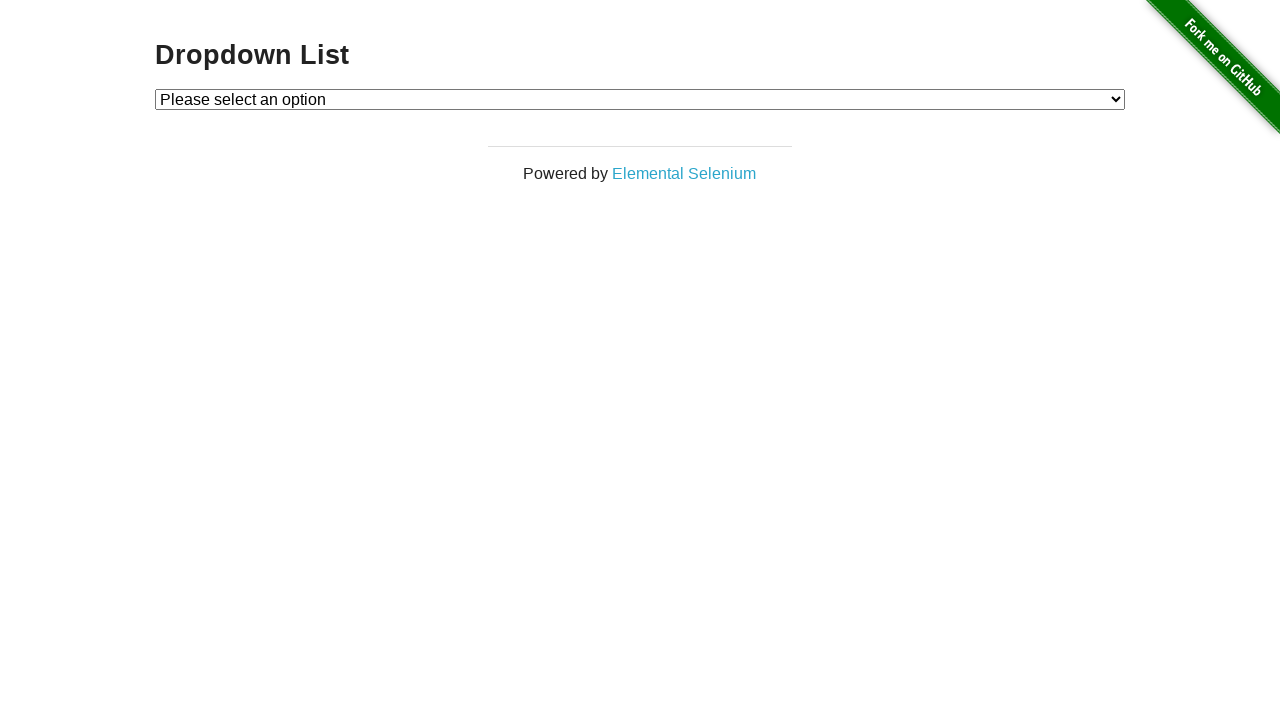

Selected dropdown option with value '1' on #dropdown
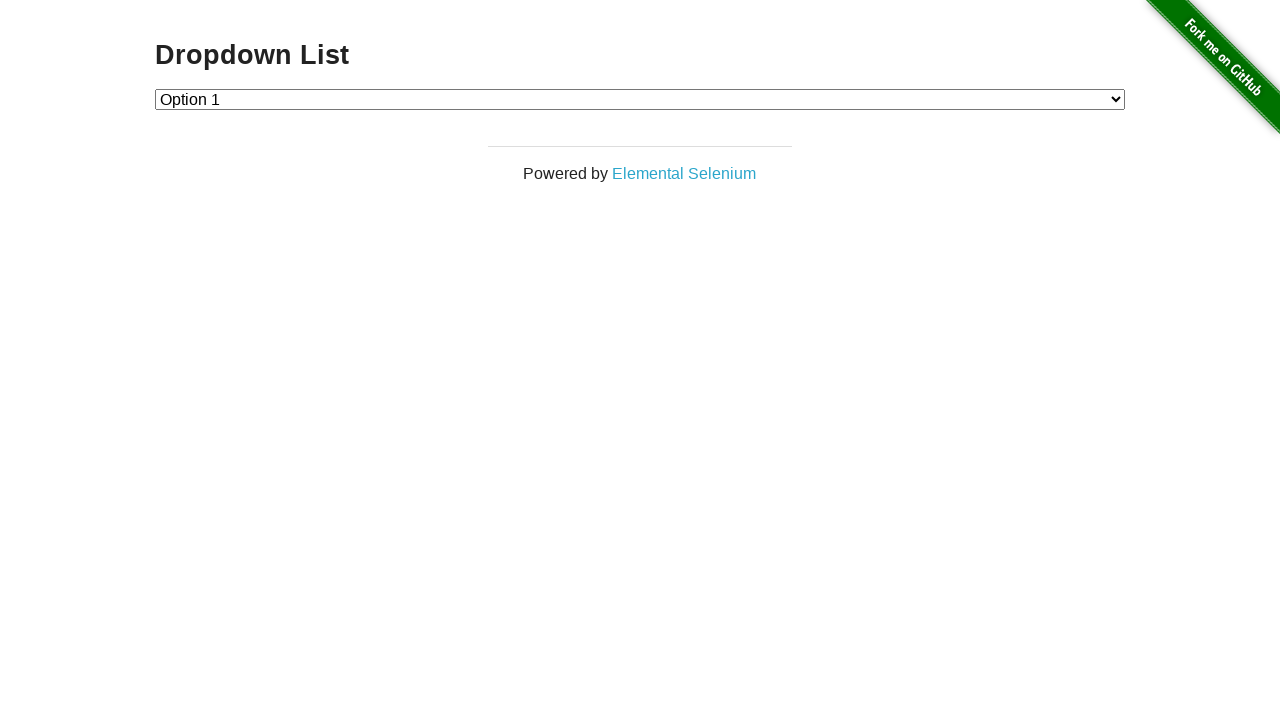

Retrieved text content of selected dropdown option
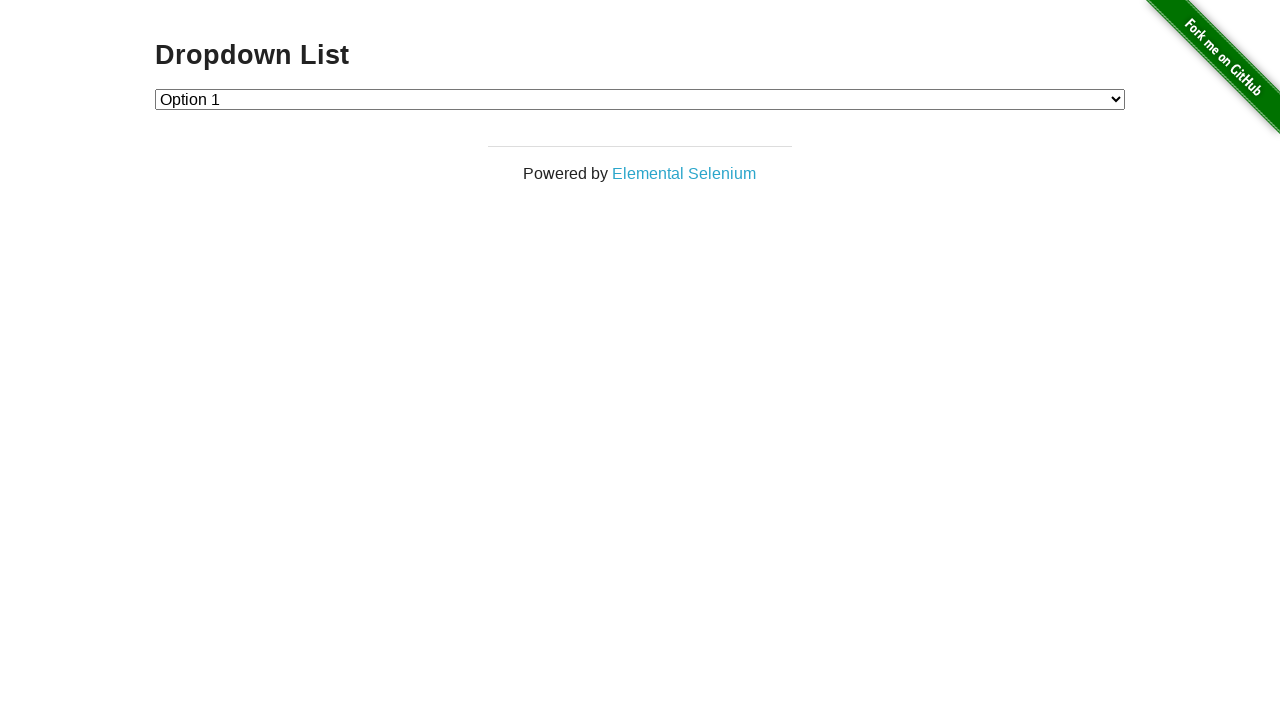

Verified that 'Option 1' is selected in dropdown
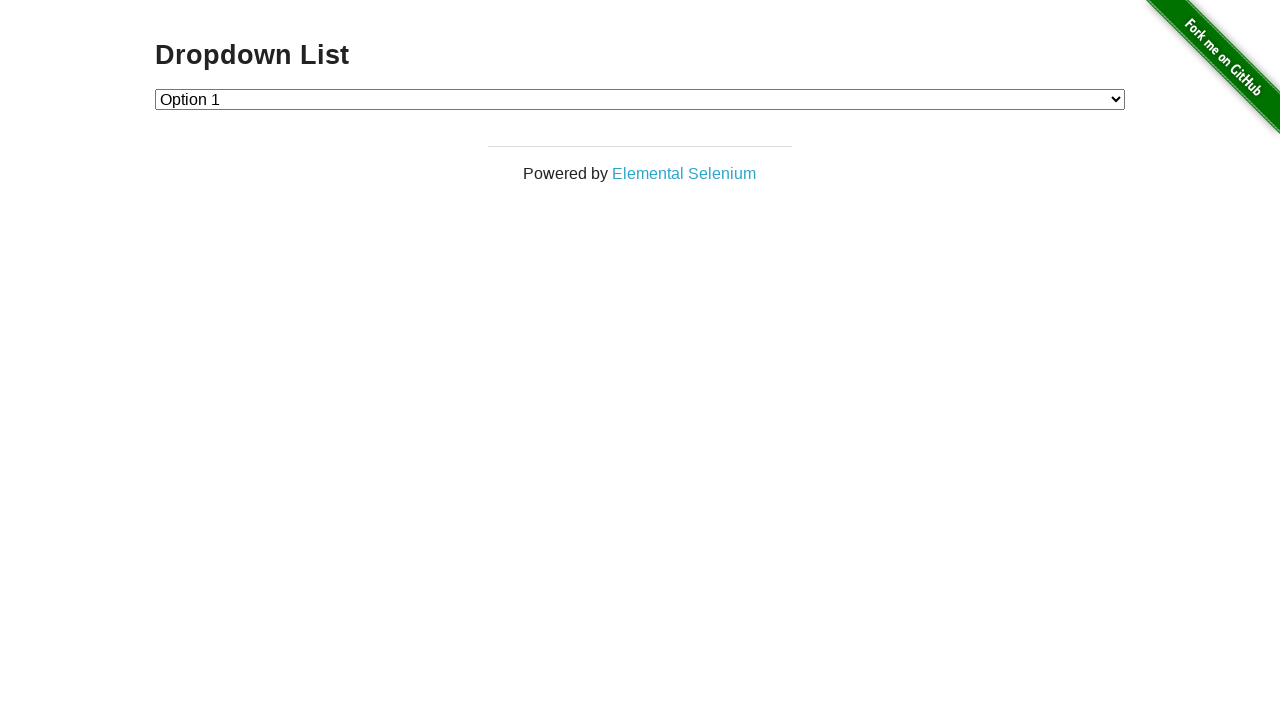

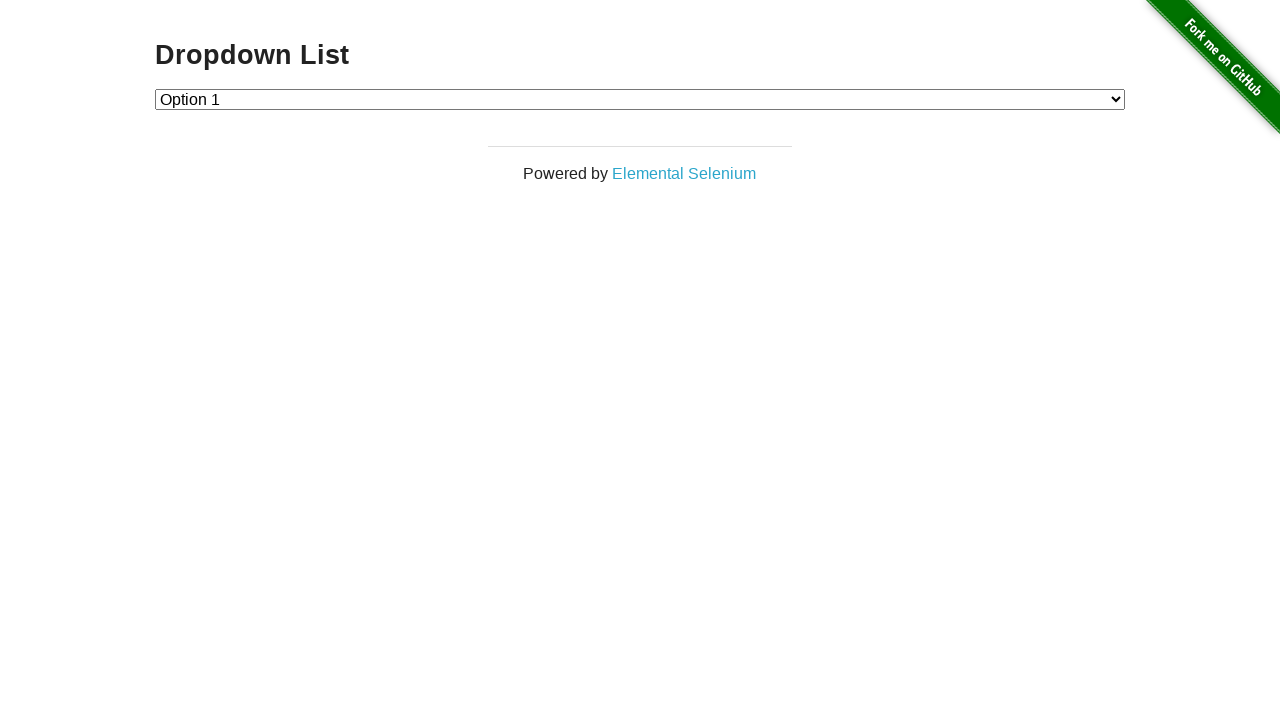